Tests a registration form by filling in first name, last name fields and selecting a gender option

Starting URL: https://loopcamp.vercel.app/registration_form.html

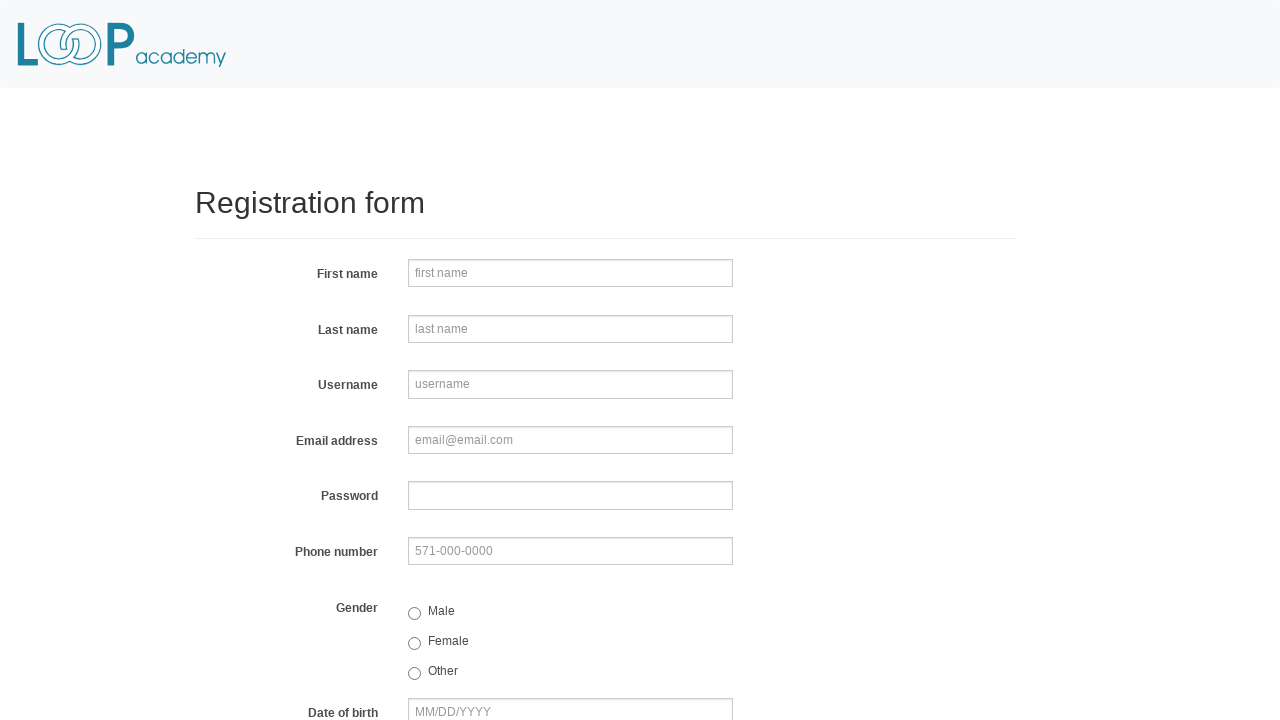

Filled first name field with 'John' on input[name='firstname']
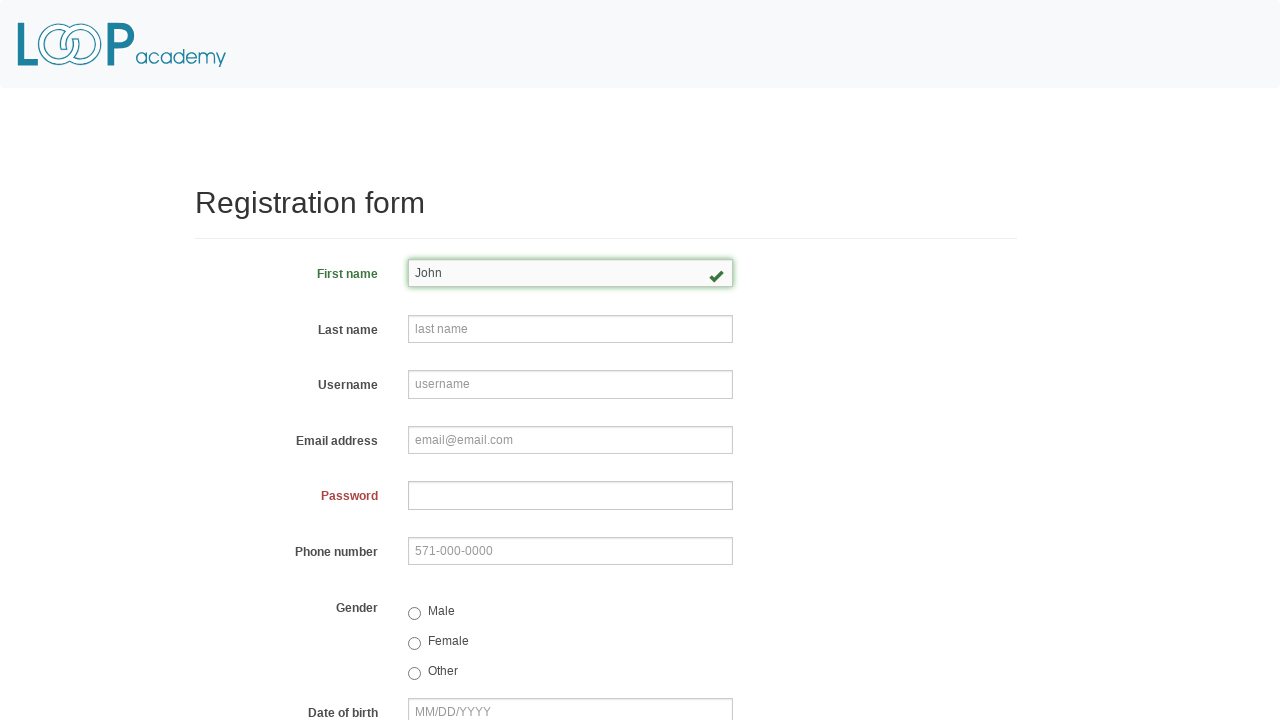

Filled last name field with 'Camp' on input[name='lastname']
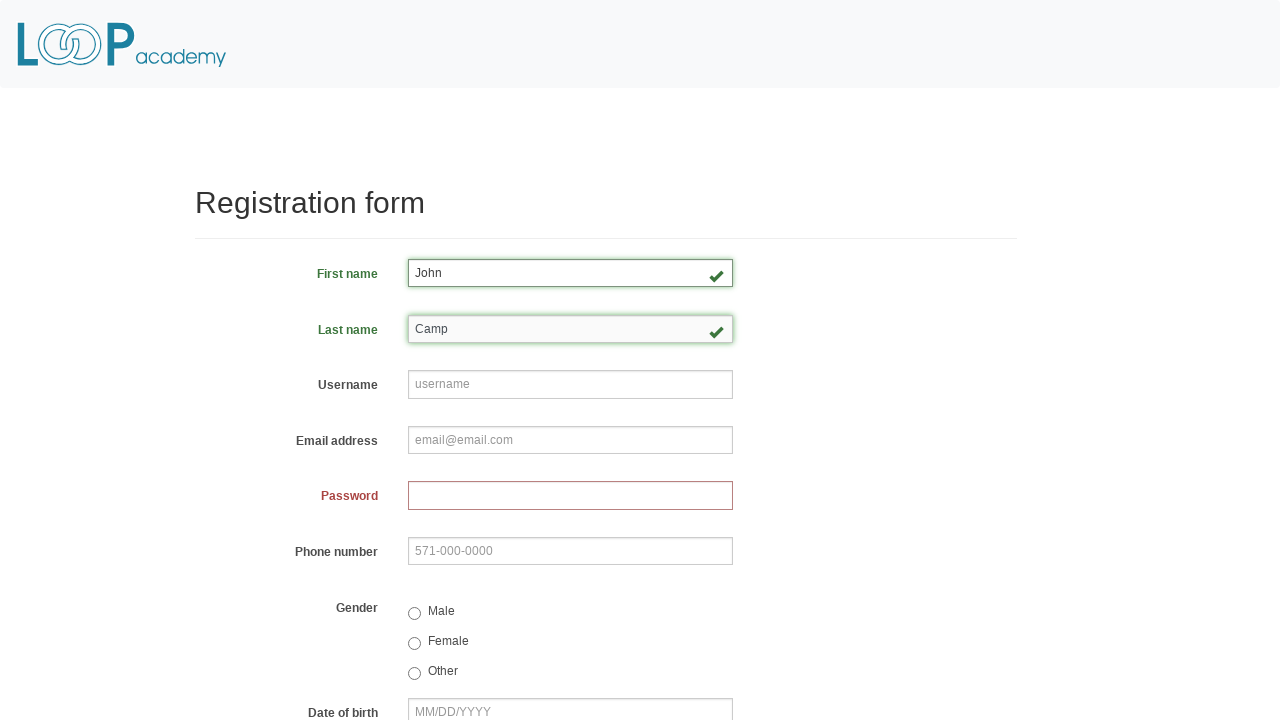

Selected gender option at (414, 613) on input[name='gender']
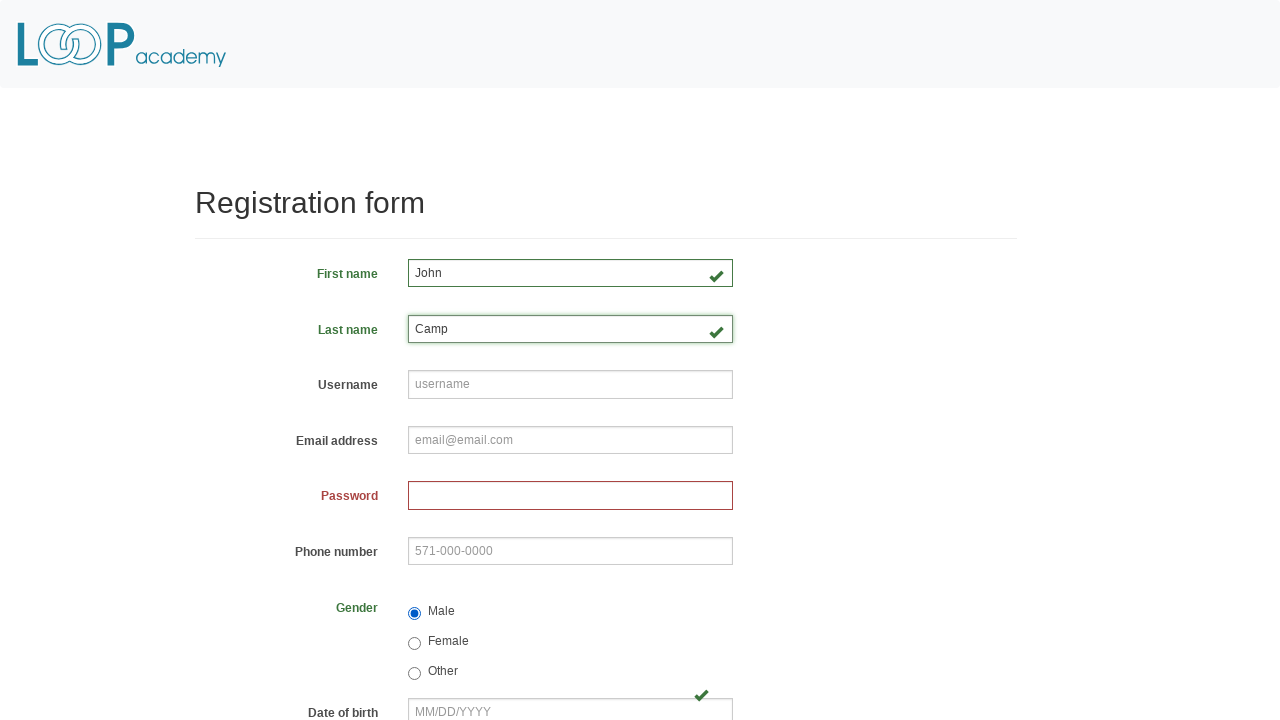

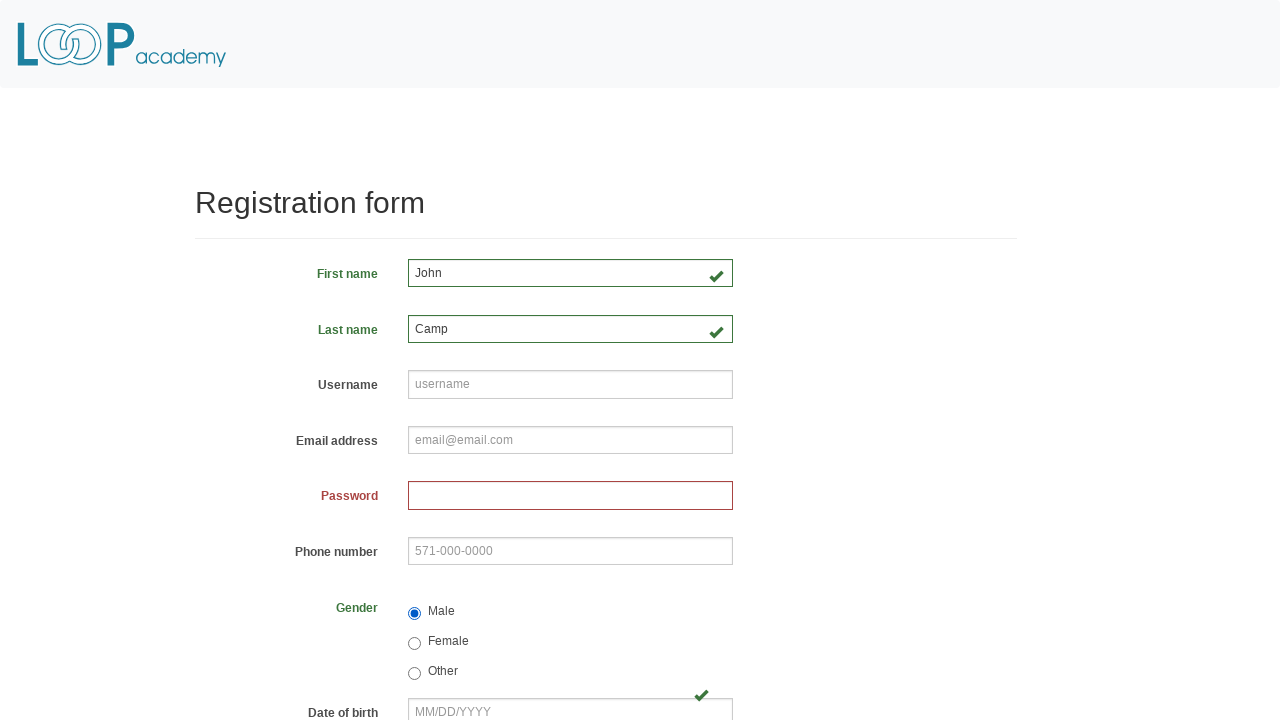